Tests drag and drop functionality by dragging a source element to a target droppable area within an iframe on the jQuery UI demo page

Starting URL: https://jqueryui.com/droppable/

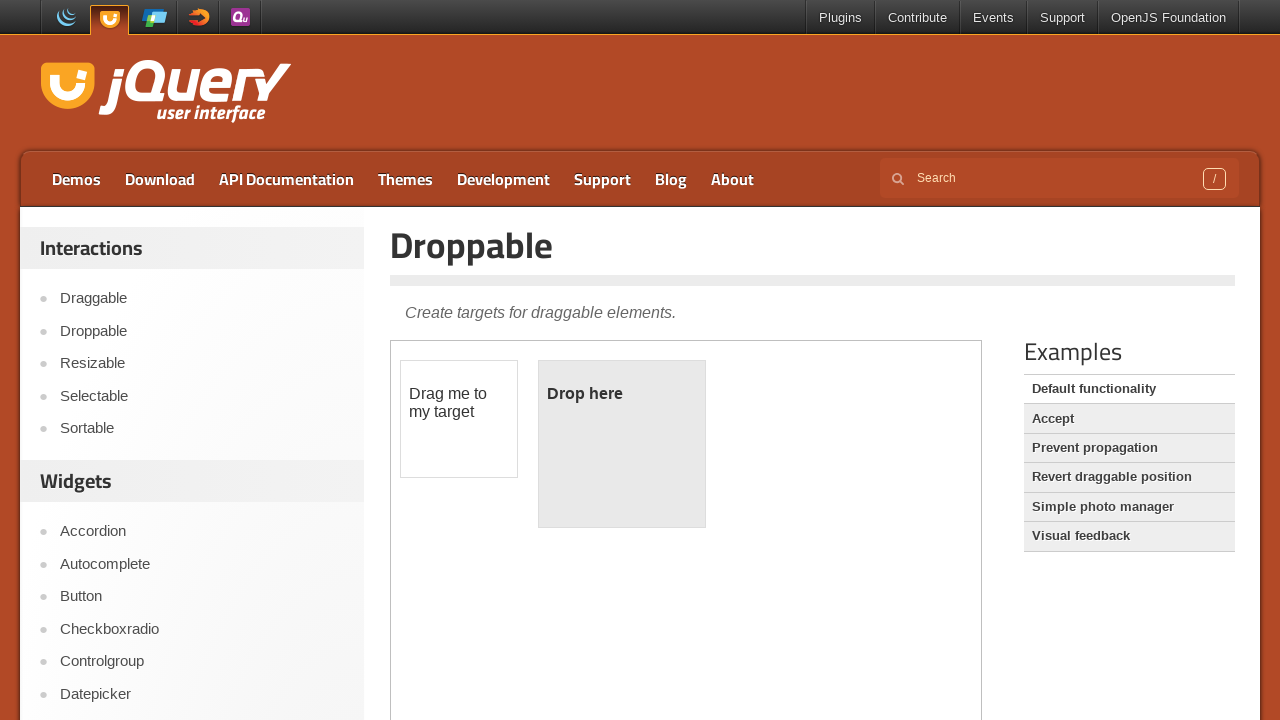

Navigated to jQuery UI droppable demo page
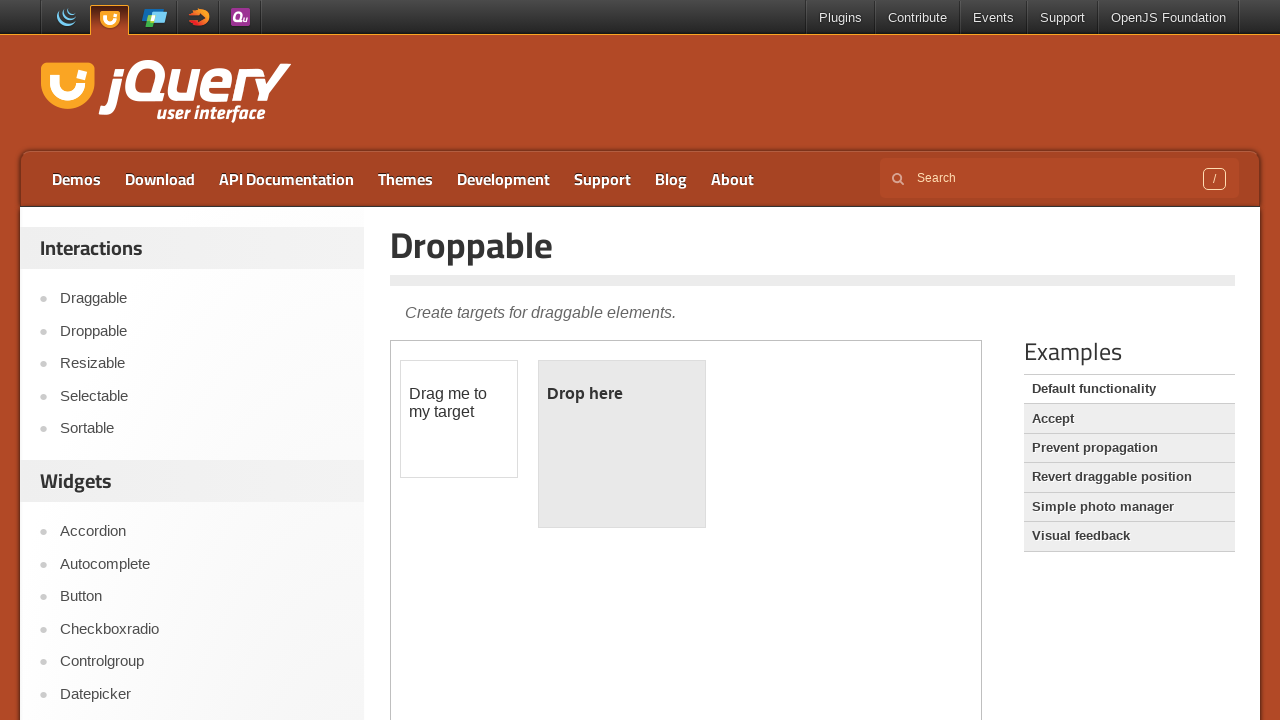

Located the demo iframe
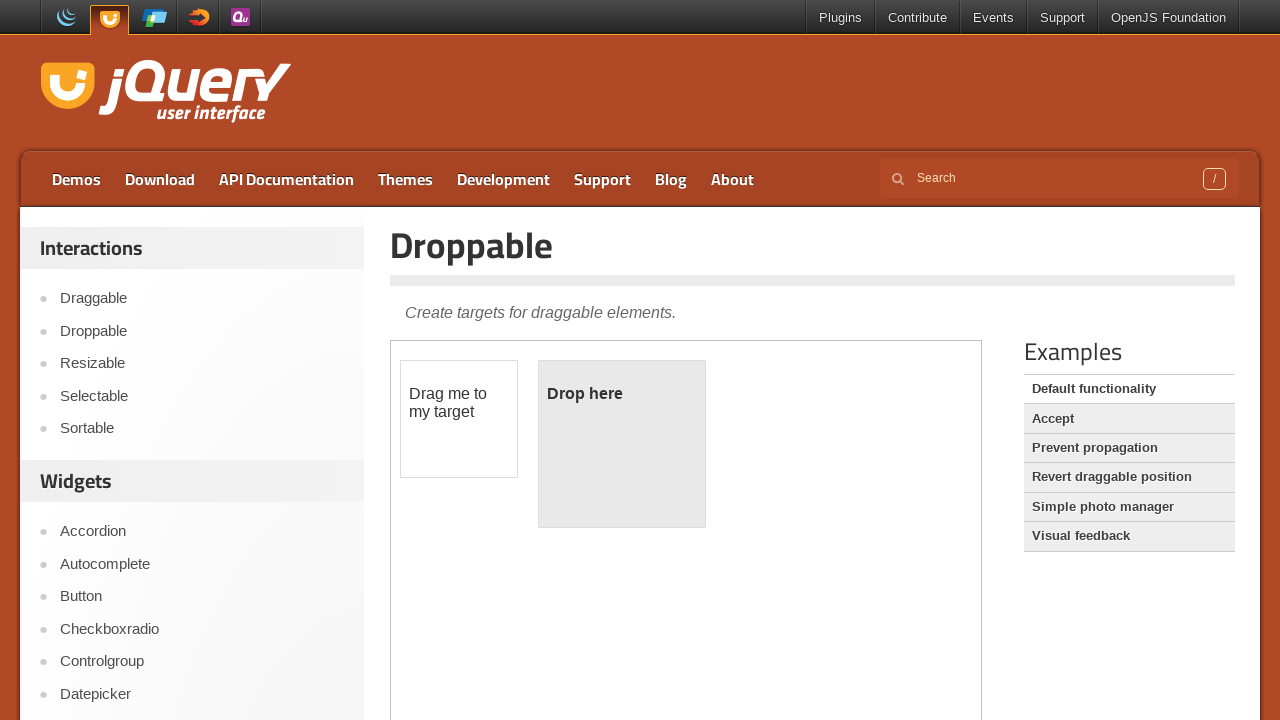

Located the draggable source element
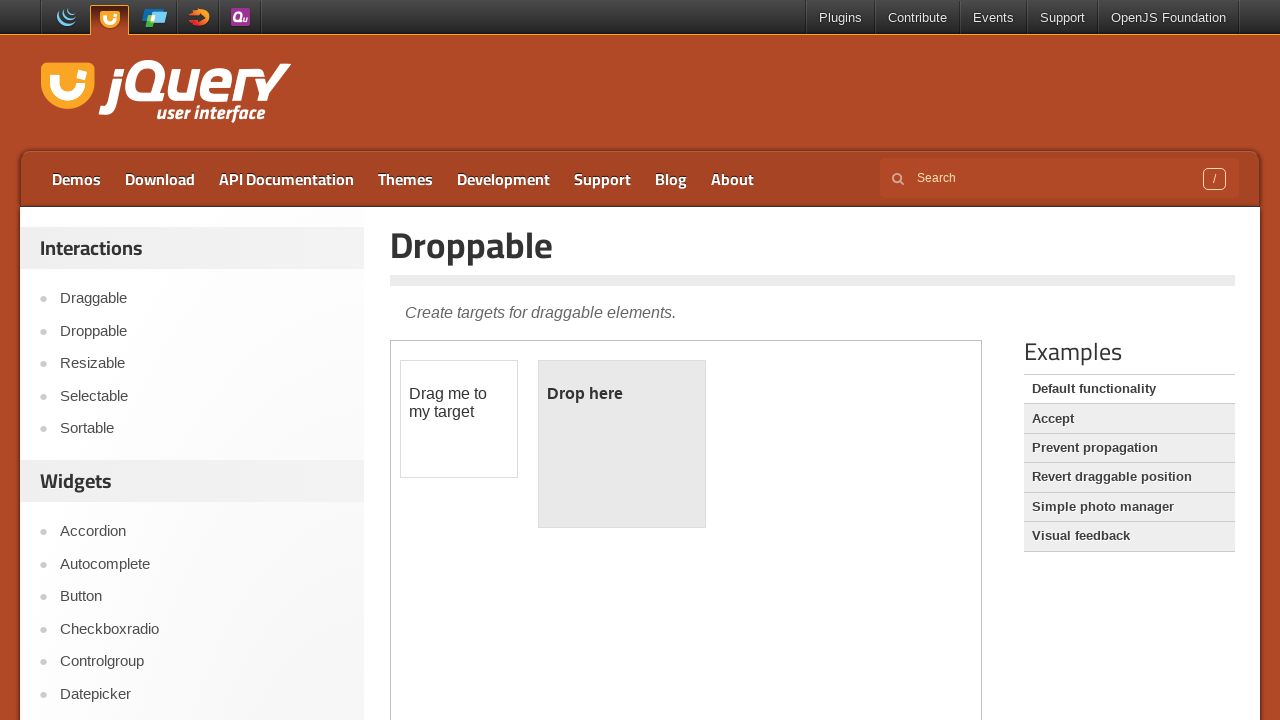

Located the droppable target element
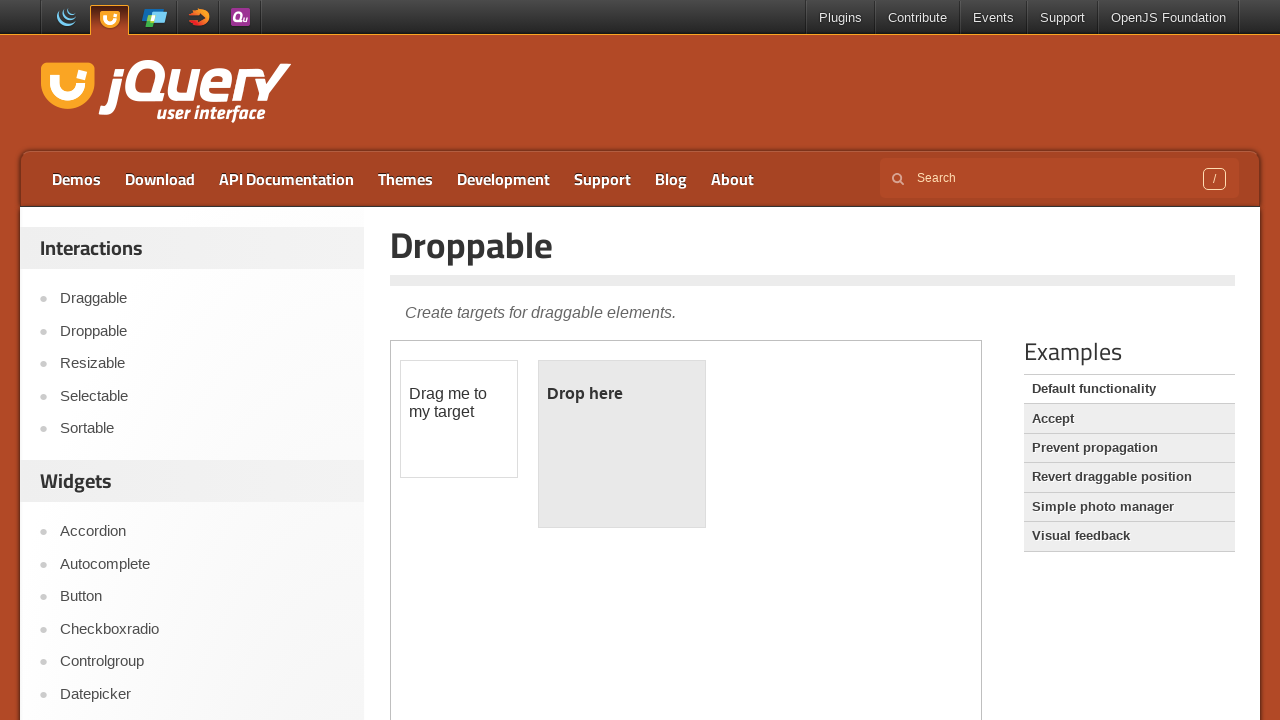

Dragged source element to target droppable area at (622, 444)
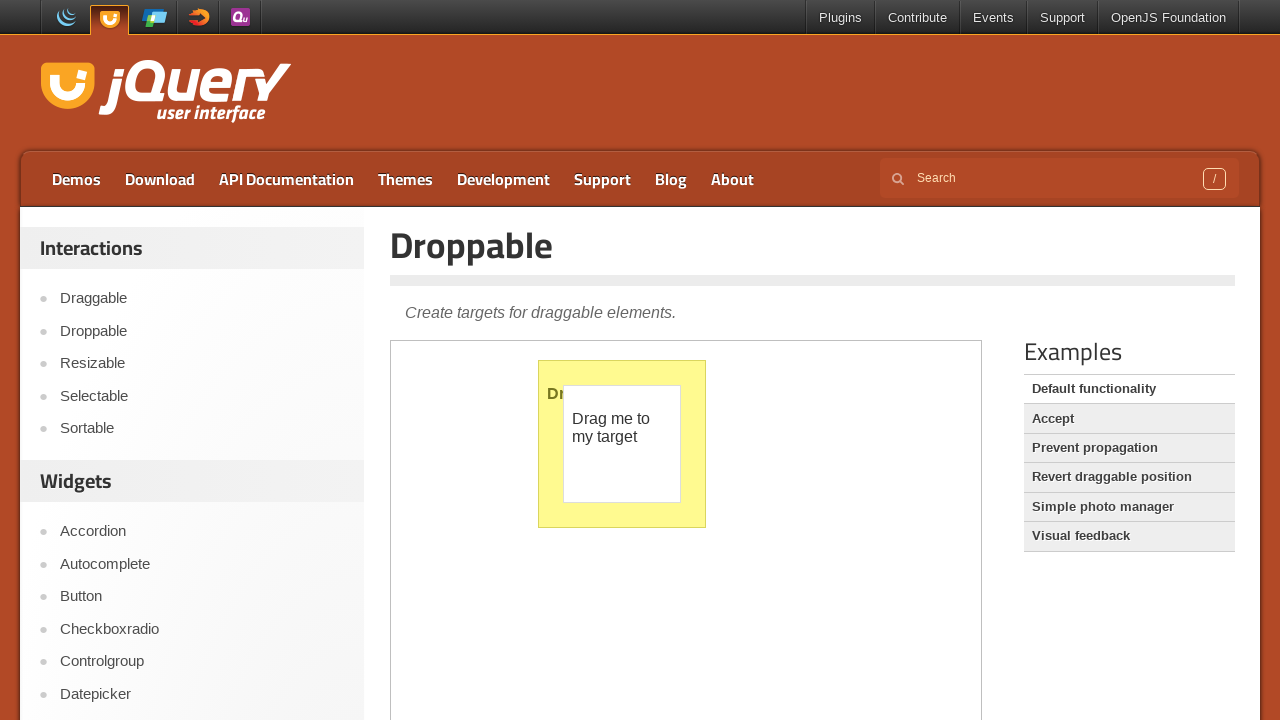

Waited 2 seconds to observe drag and drop result
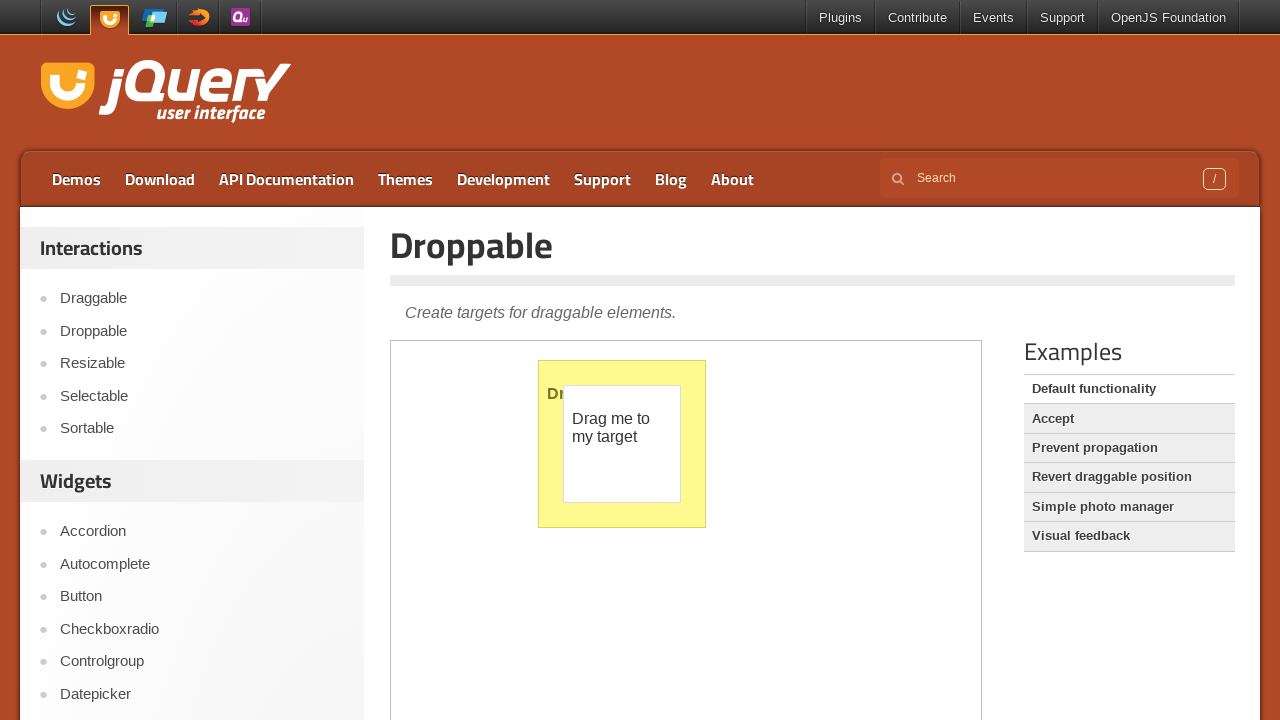

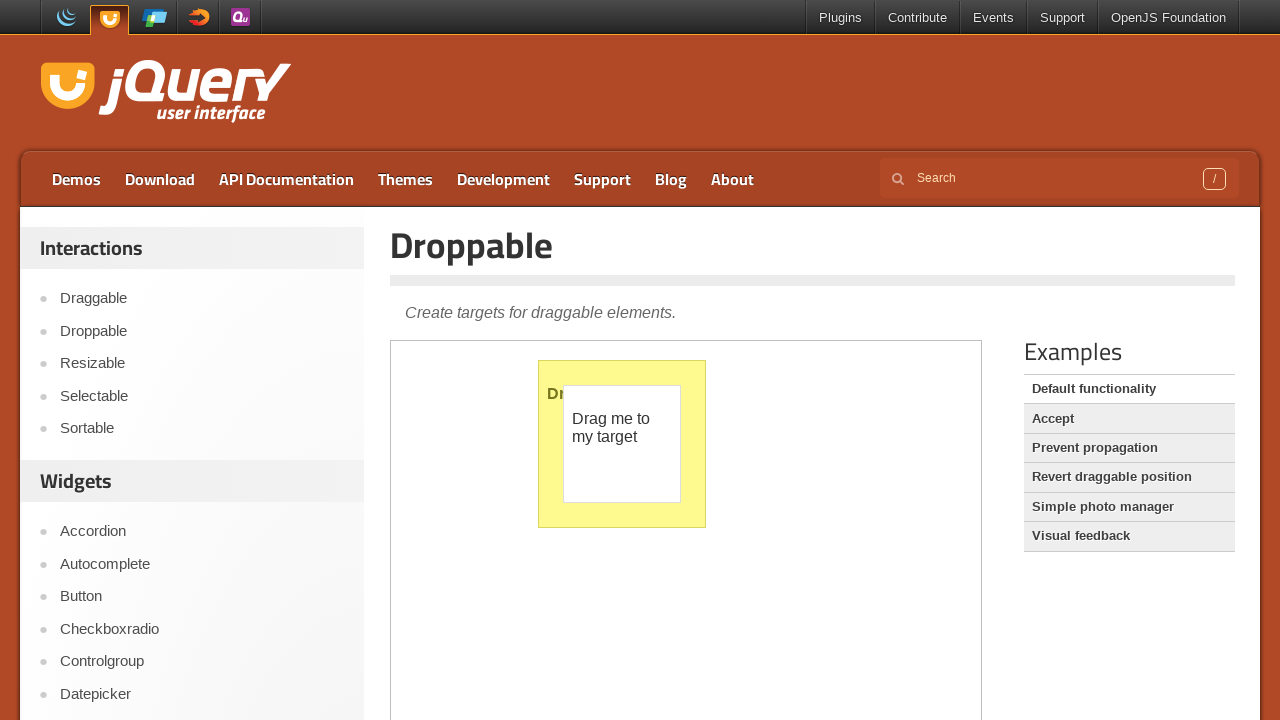